Tests that clicking Clear completed removes completed items from the list

Starting URL: https://demo.playwright.dev/todomvc

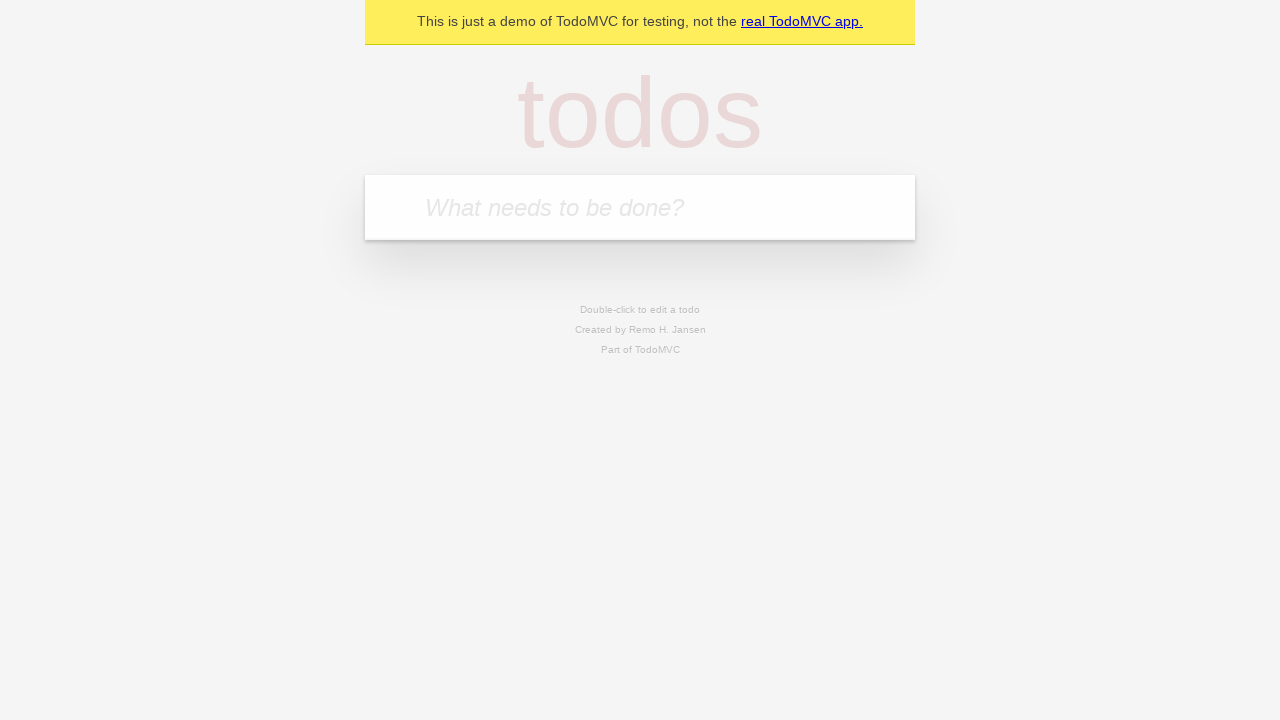

Filled todo input with 'buy some cheese' on internal:attr=[placeholder="What needs to be done?"i]
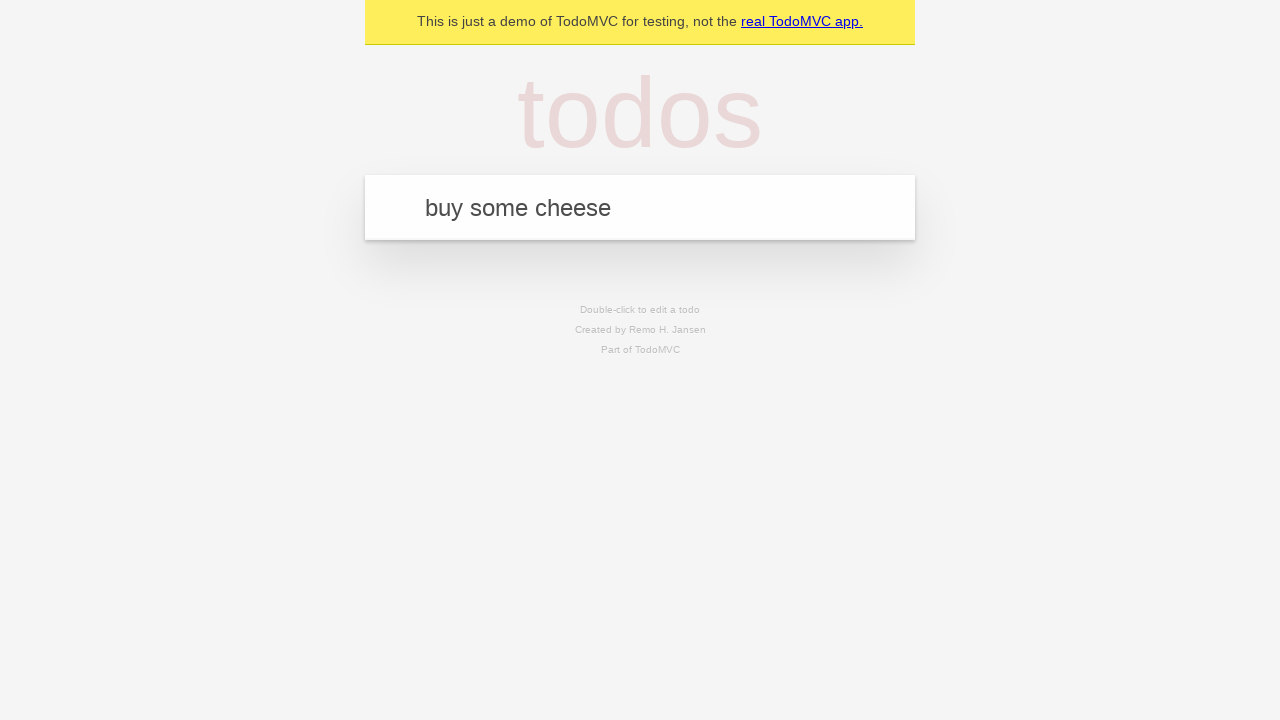

Pressed Enter to add first todo item on internal:attr=[placeholder="What needs to be done?"i]
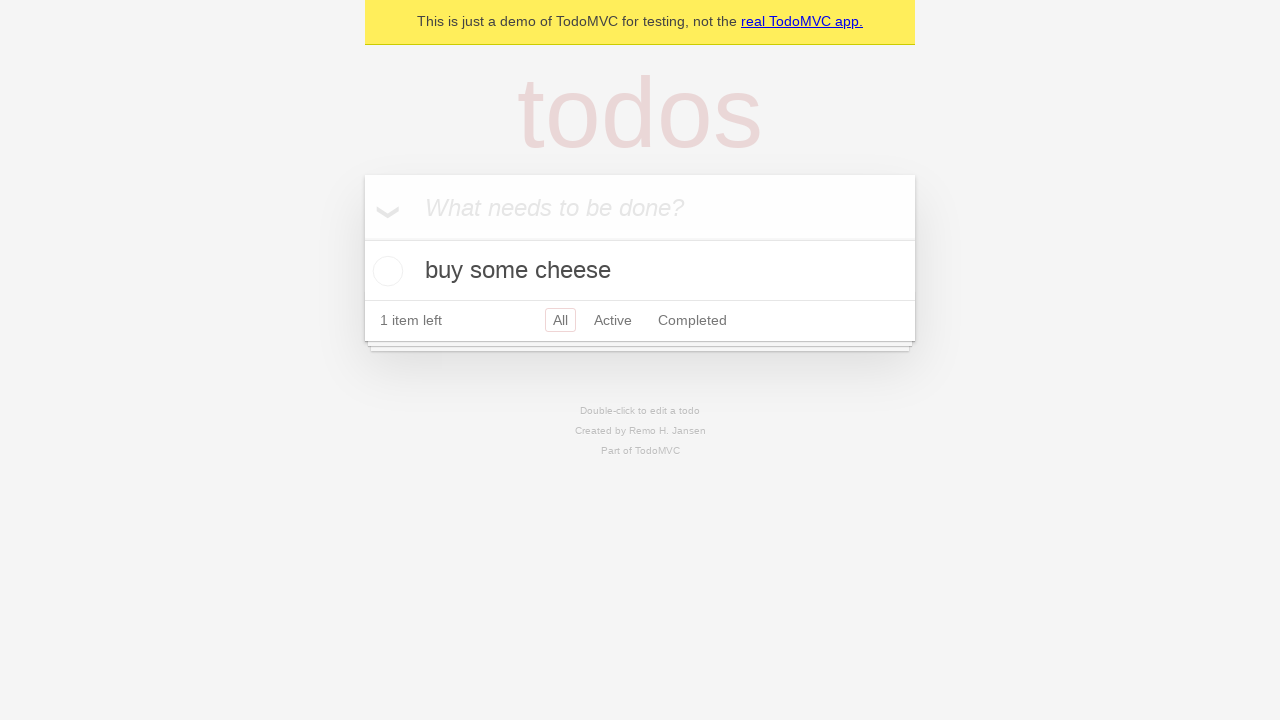

Filled todo input with 'feed the cat' on internal:attr=[placeholder="What needs to be done?"i]
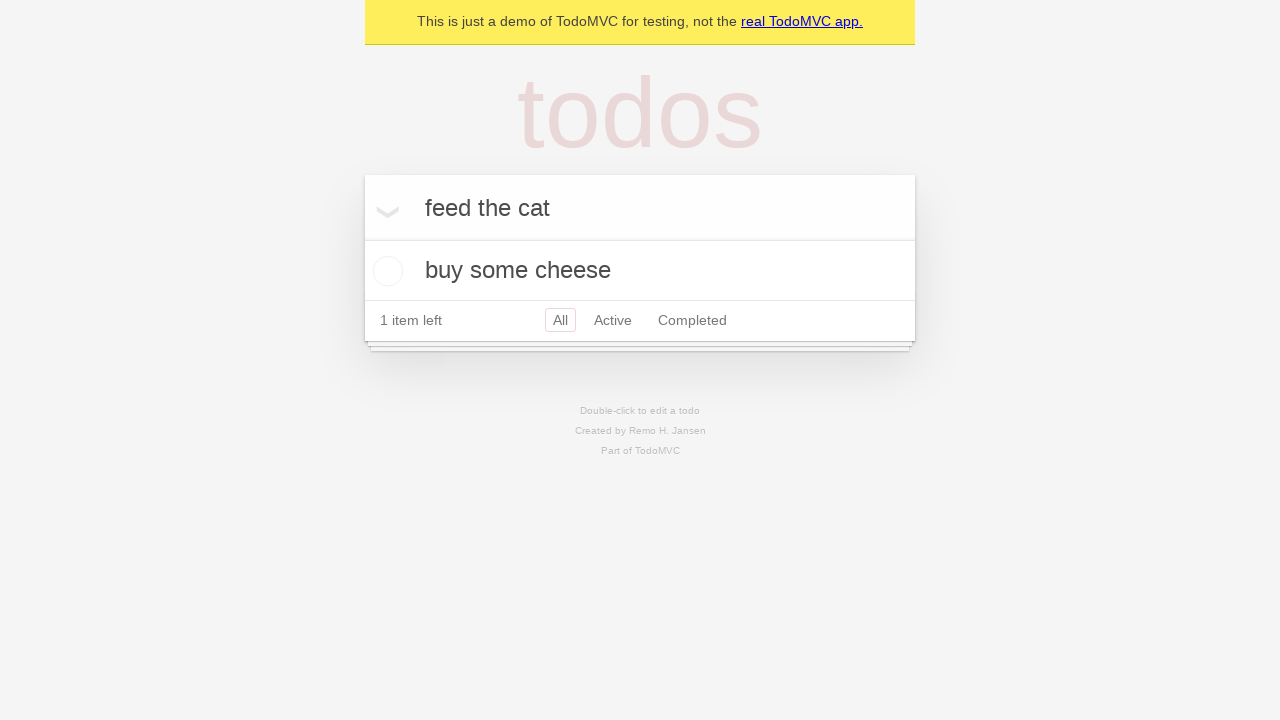

Pressed Enter to add second todo item on internal:attr=[placeholder="What needs to be done?"i]
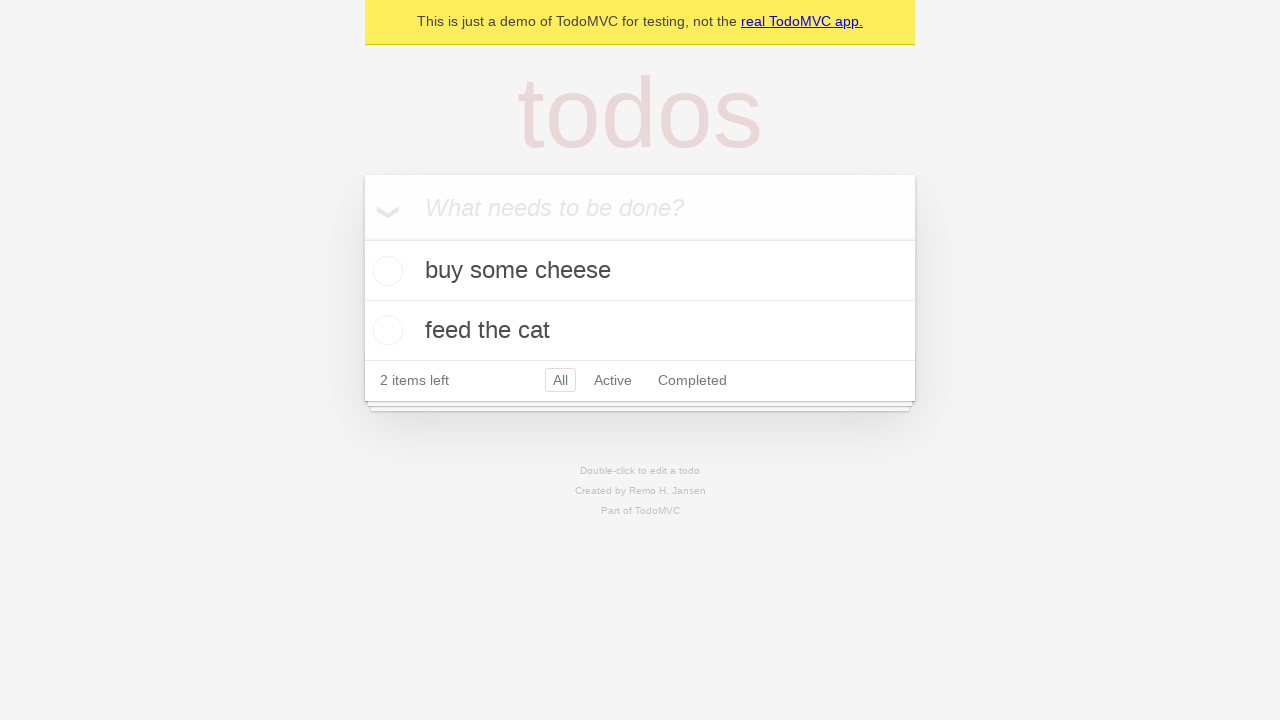

Filled todo input with 'book a doctors appointment' on internal:attr=[placeholder="What needs to be done?"i]
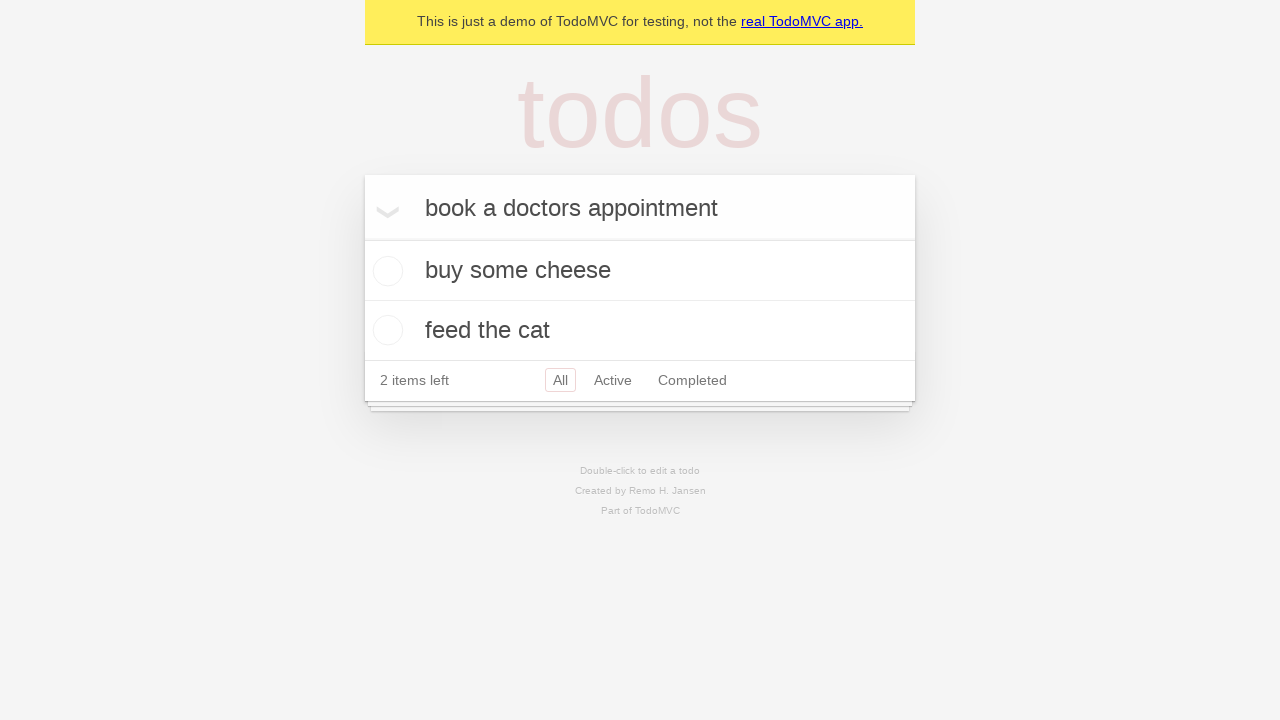

Pressed Enter to add third todo item on internal:attr=[placeholder="What needs to be done?"i]
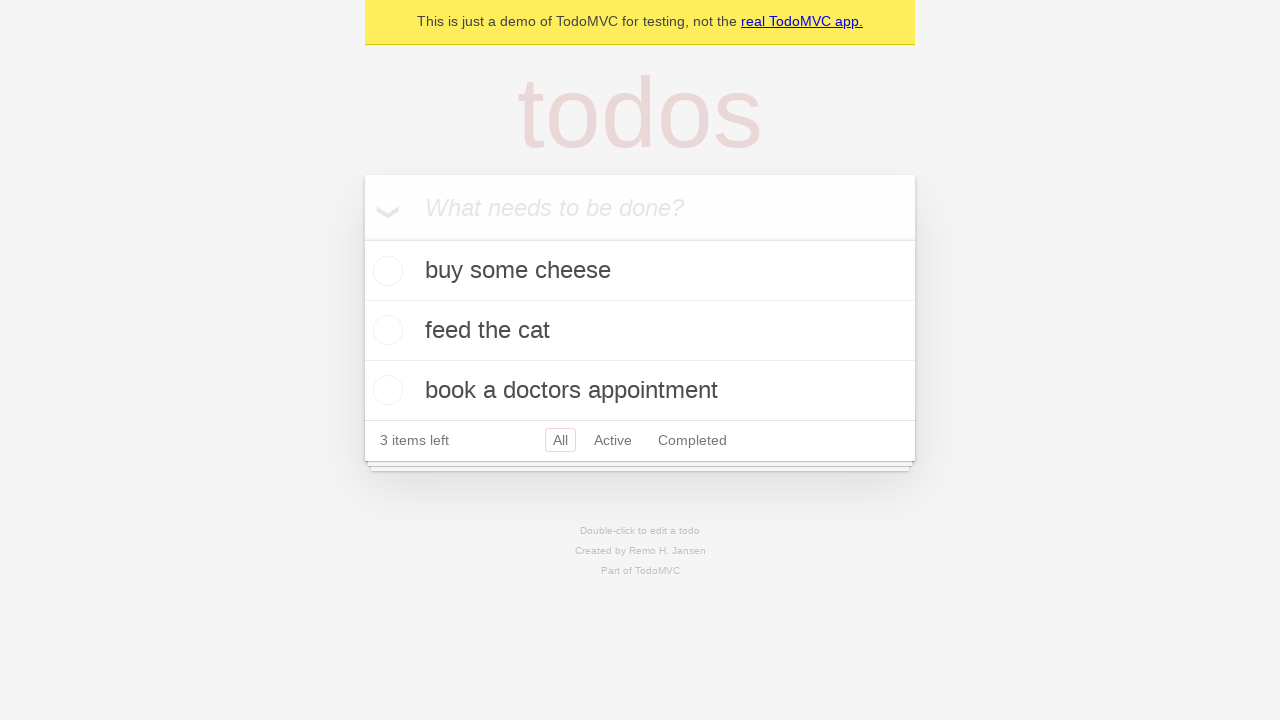

Waited for all three todo items to load
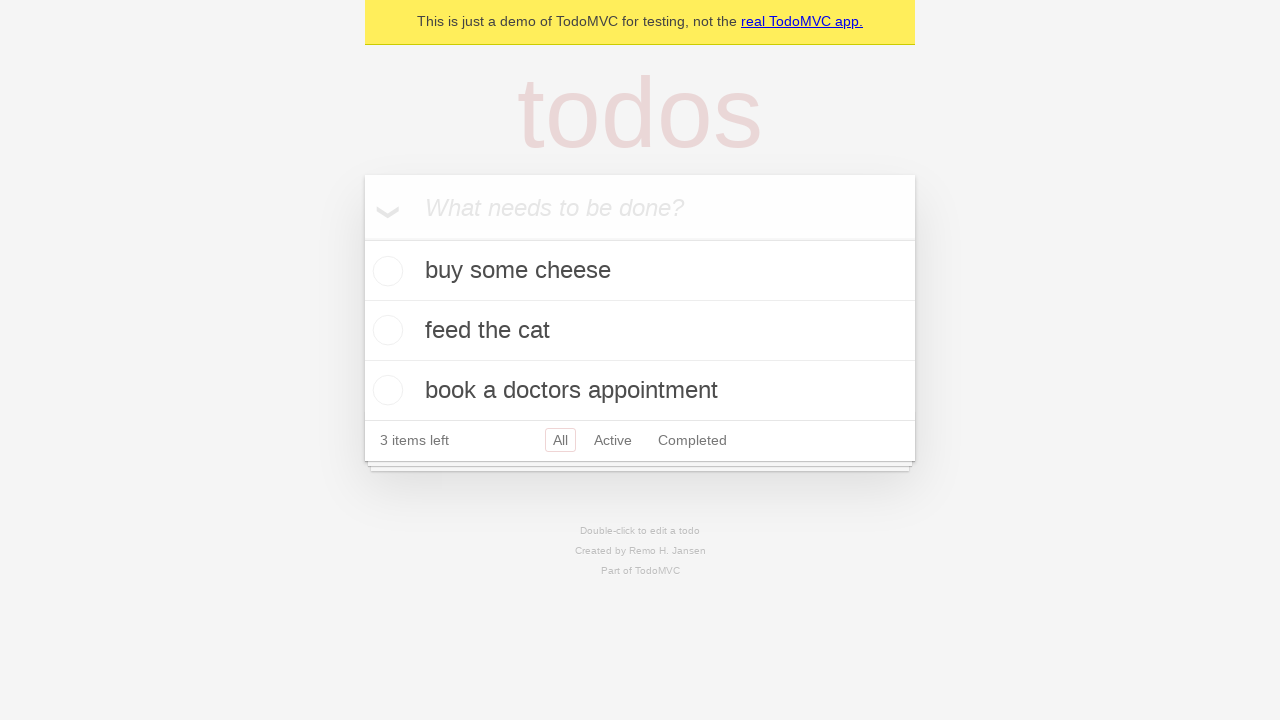

Checked the checkbox for second todo item 'feed the cat' at (385, 330) on internal:testid=[data-testid="todo-item"s] >> nth=1 >> internal:role=checkbox
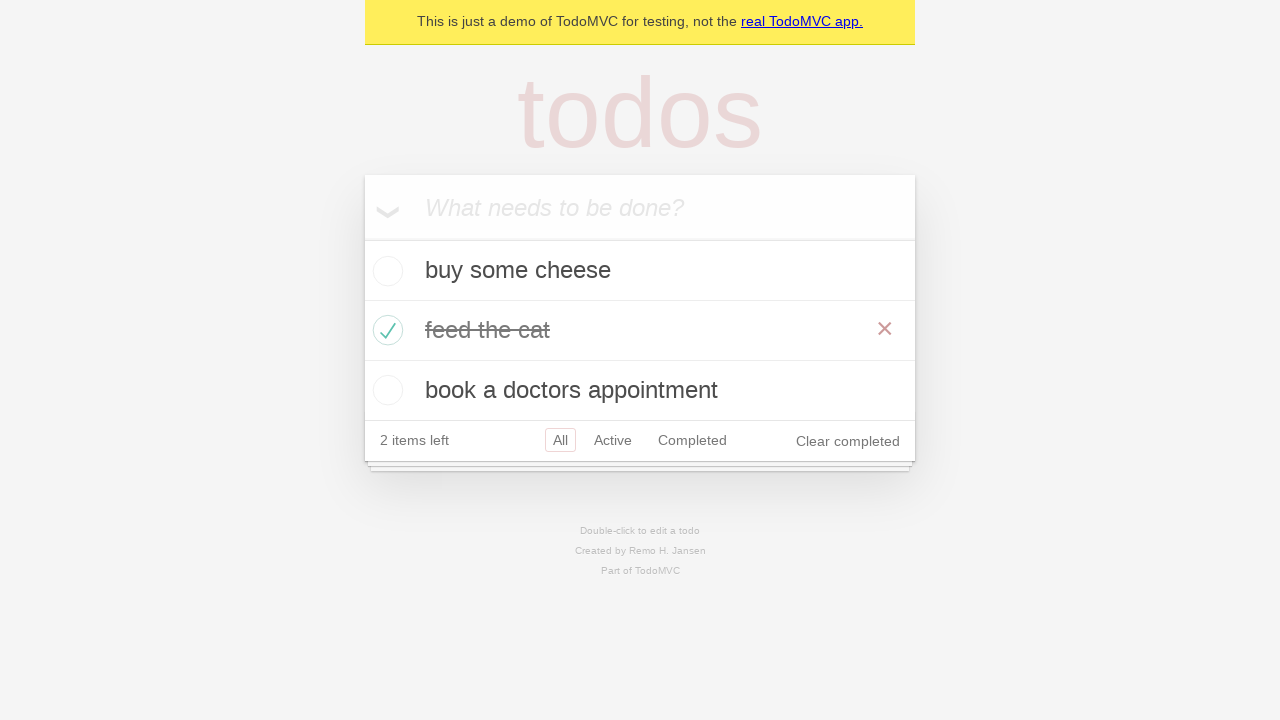

Clicked 'Clear completed' button to remove completed items at (848, 441) on internal:role=button[name="Clear completed"i]
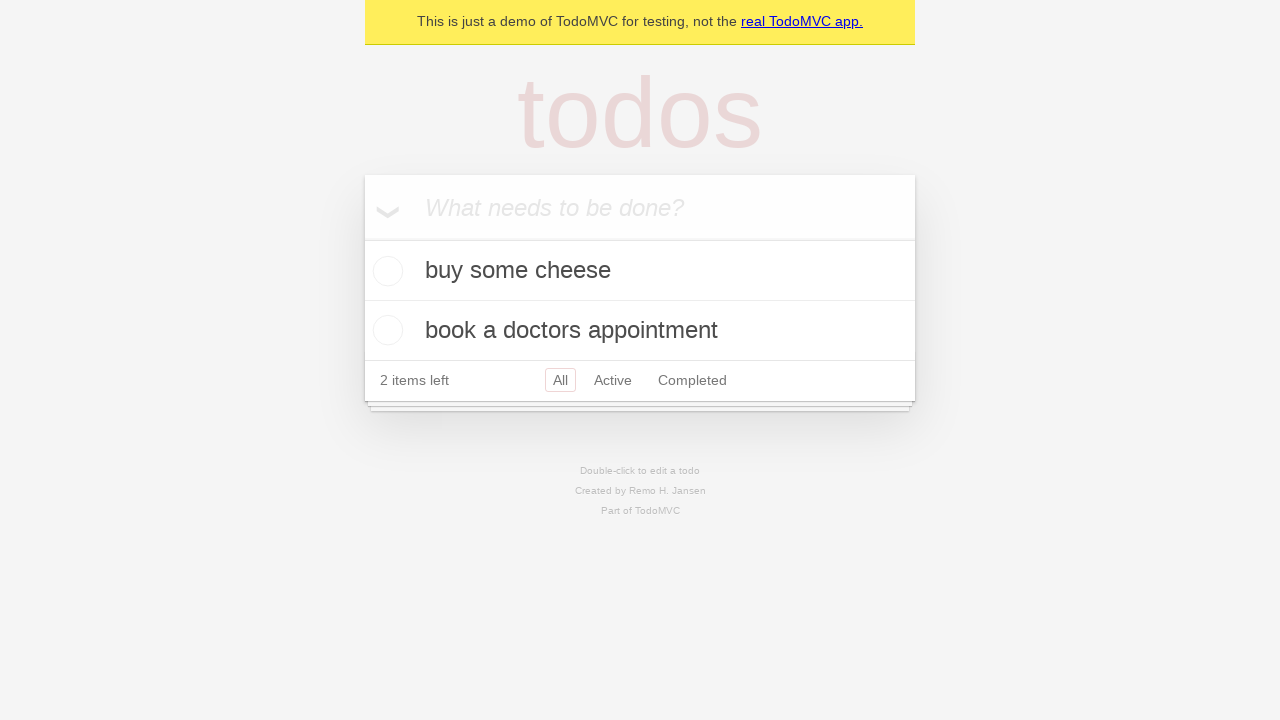

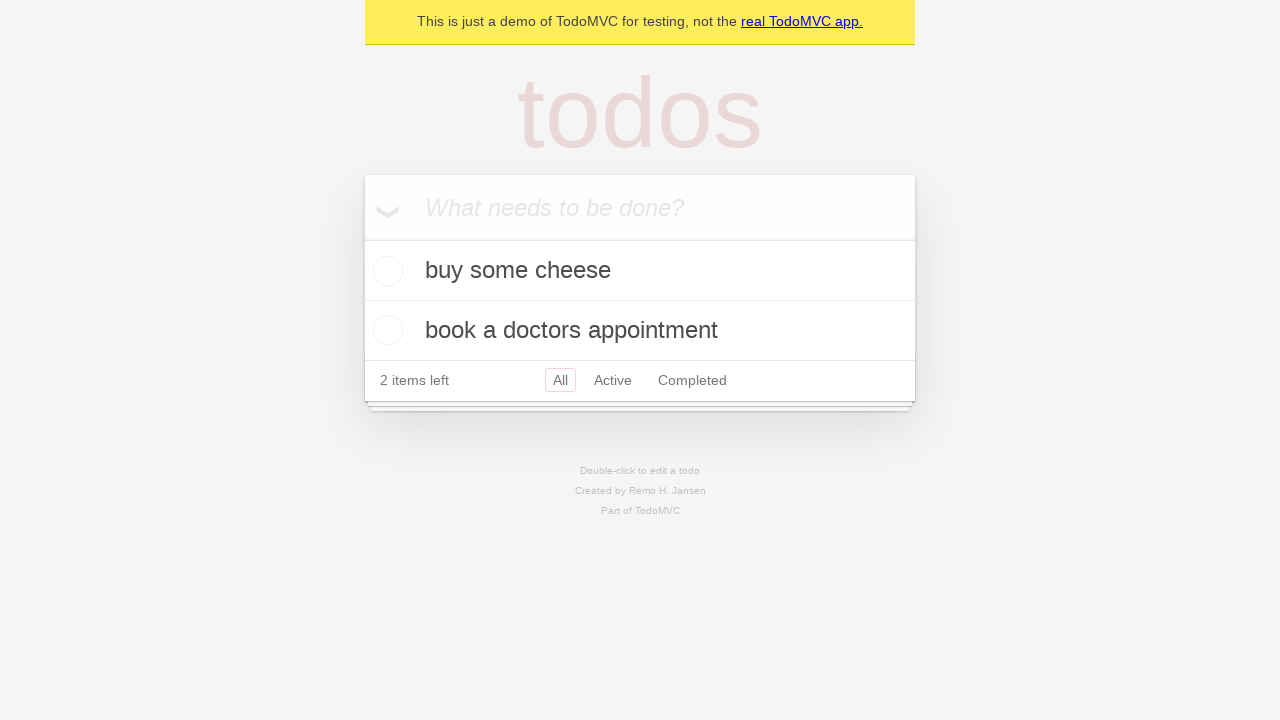